Navigates to W3Schools HTML tables tutorial page and verifies that the example customers table is present and contains data rows that can be accessed.

Starting URL: https://www.w3schools.com/html/html_tables.asp

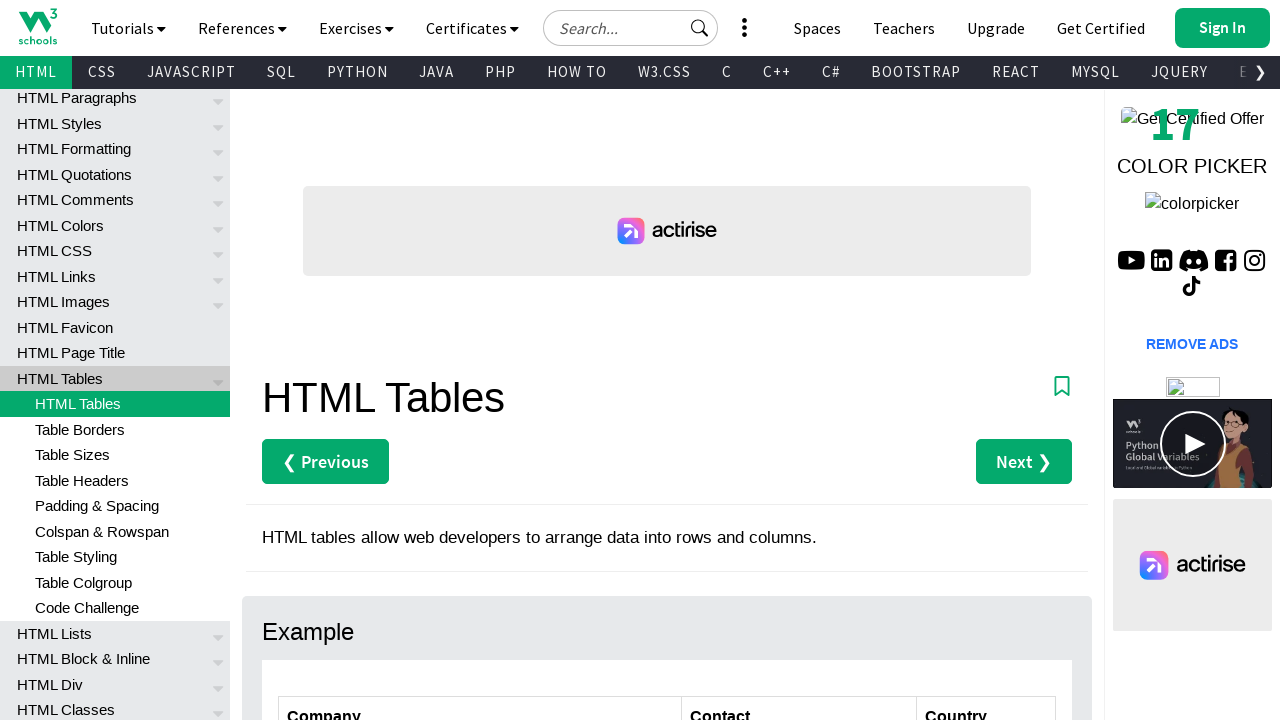

Waited for customers table to be visible
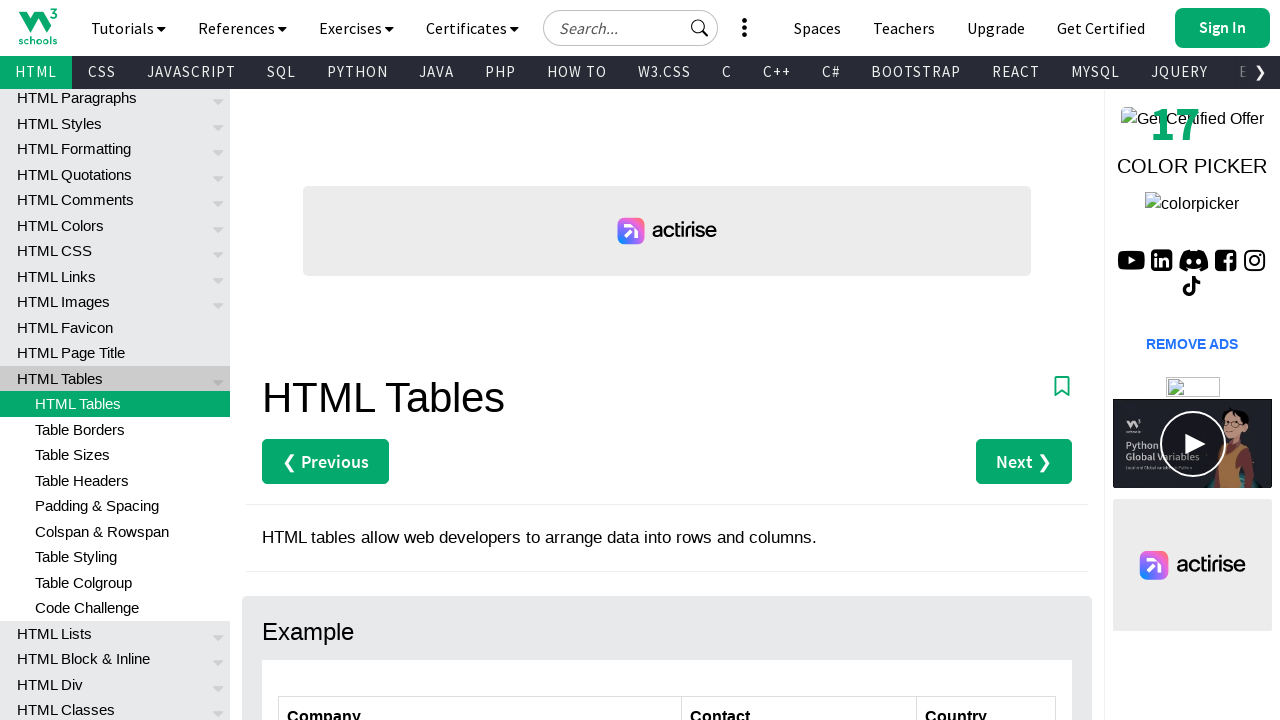

Verified data row 2 in customers table is accessible
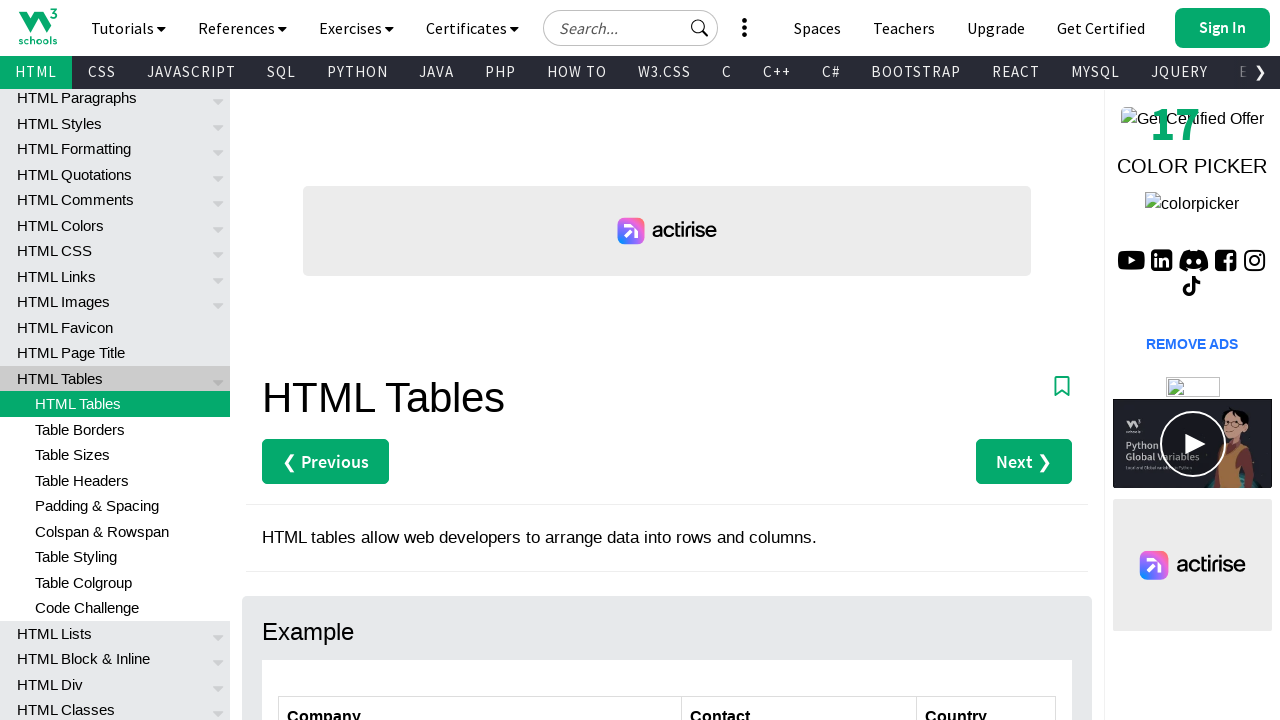

Verified data row 3 in customers table is accessible
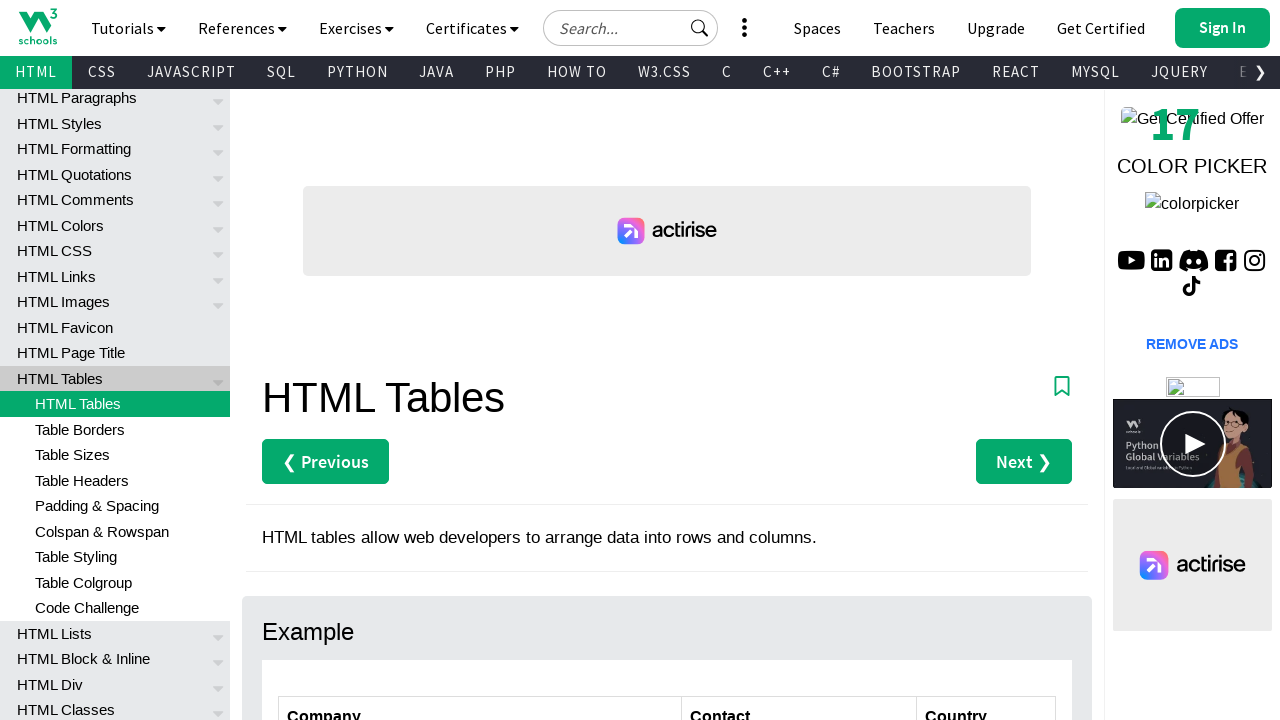

Verified data row 4 in customers table is accessible
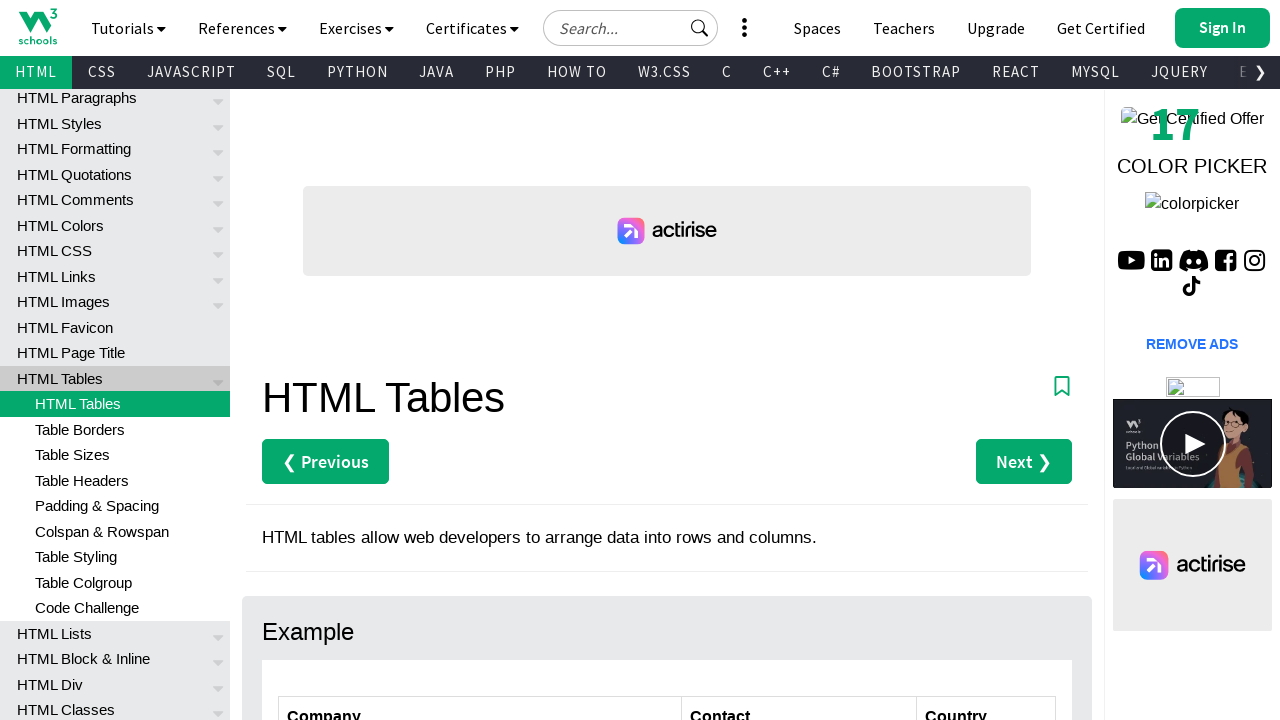

Verified data row 5 in customers table is accessible
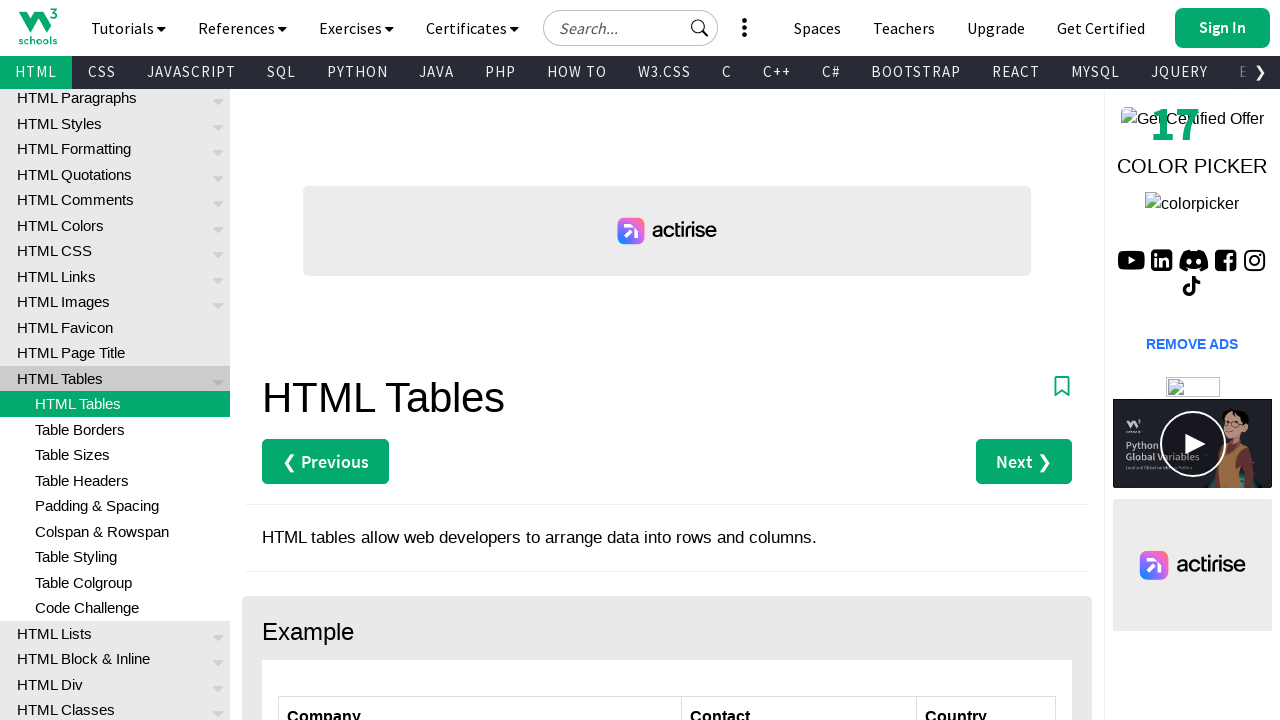

Verified data row 6 in customers table is accessible
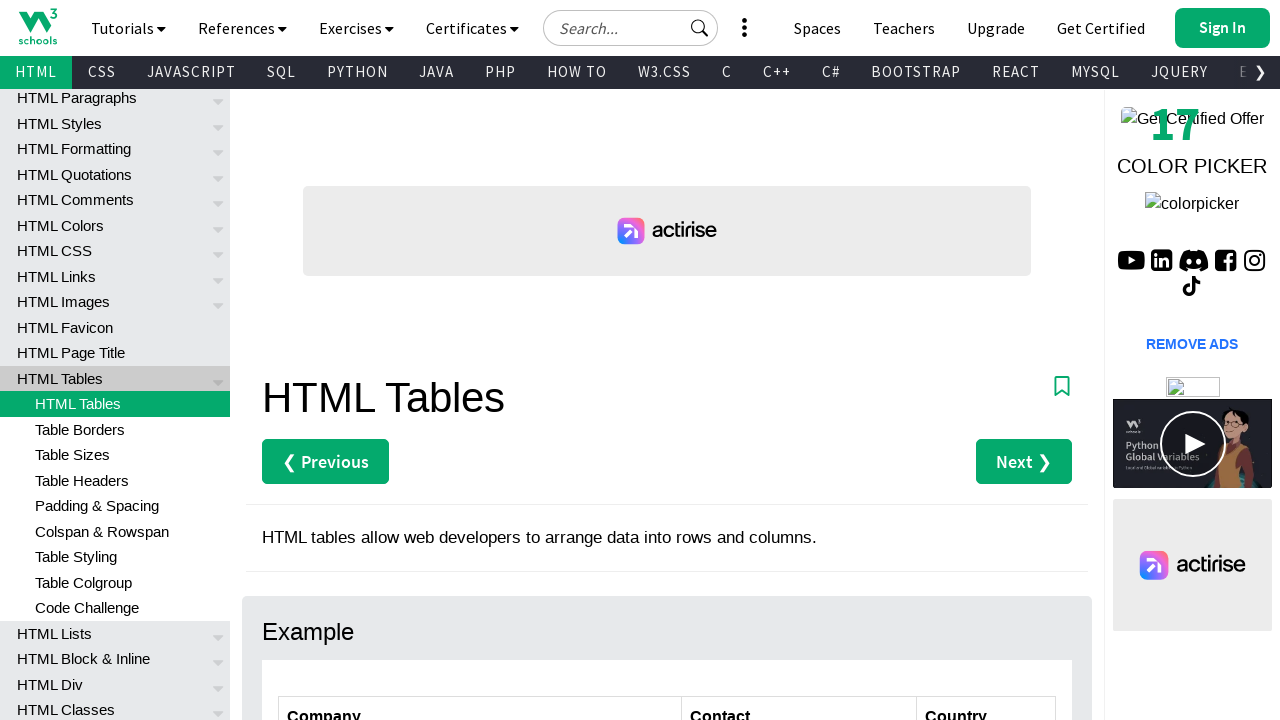

Verified data row 7 in customers table is accessible
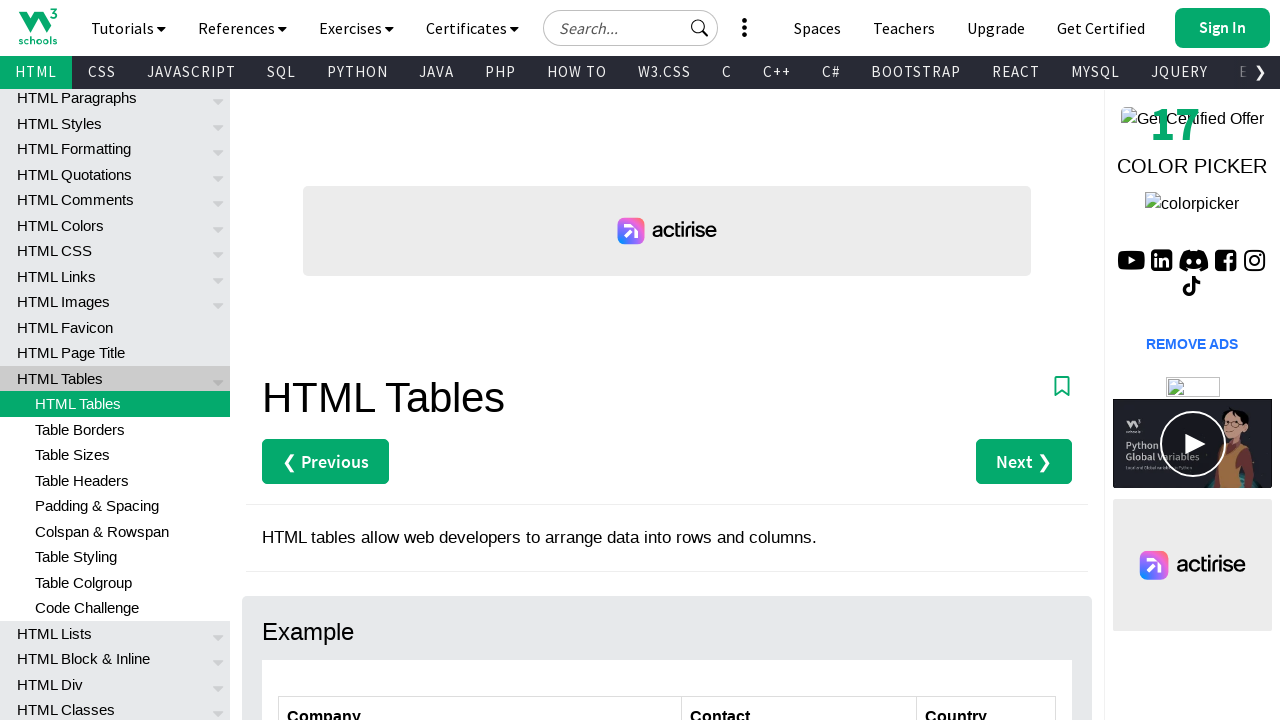

Clicked on customers table to verify it is interactive at (667, 576) on #customers
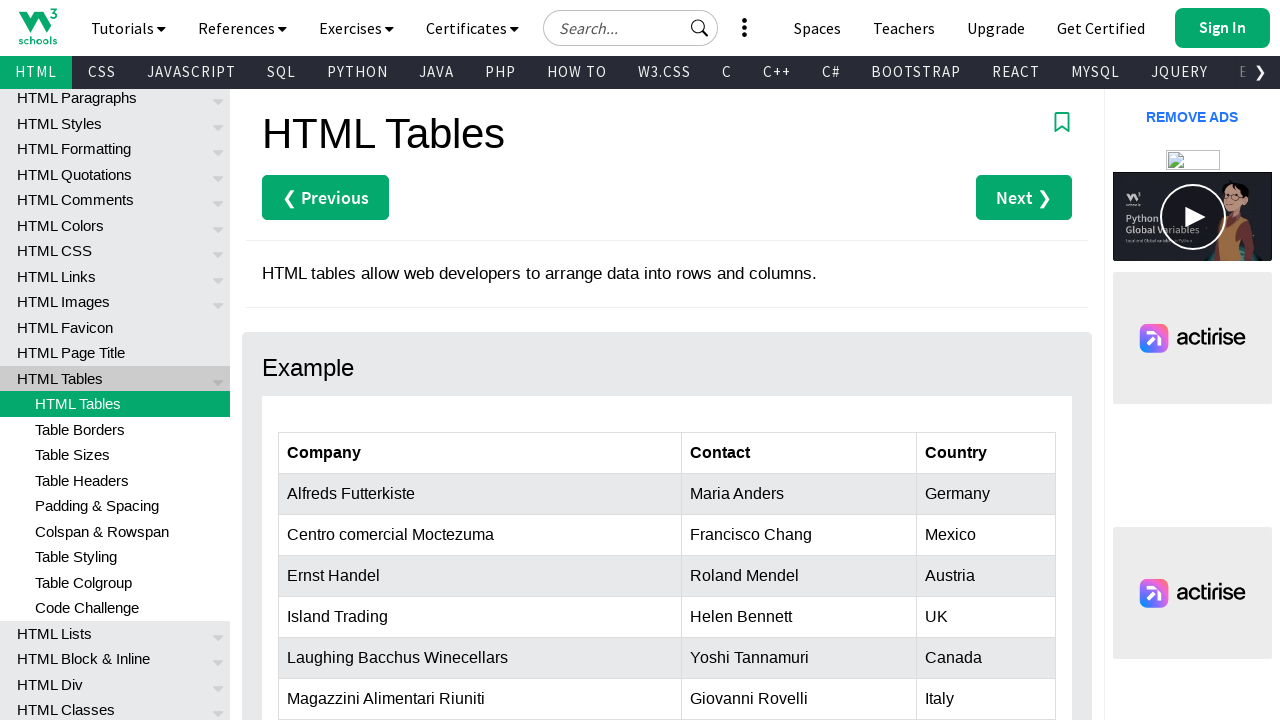

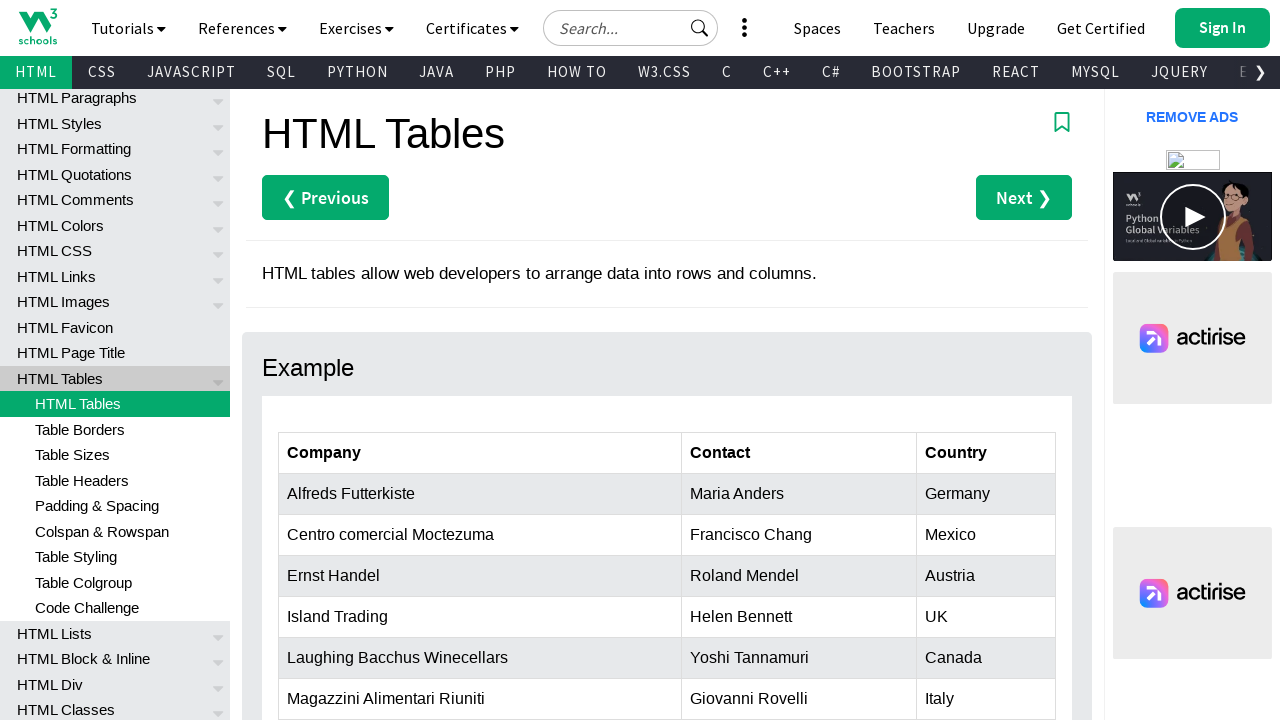